Verifies that the Gcores podcast/radio page loads correctly by checking the page name attribute is "radios".

Starting URL: https://www.gcores.com/radios

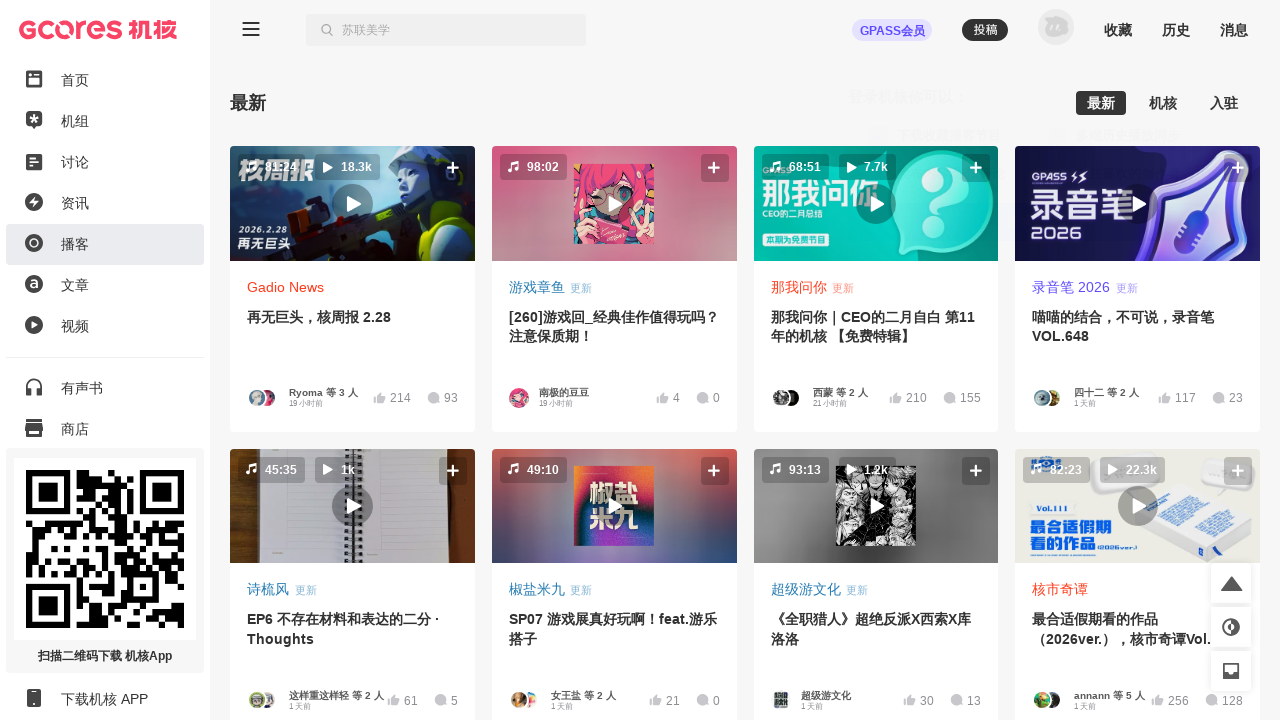

Waited for main app container to load
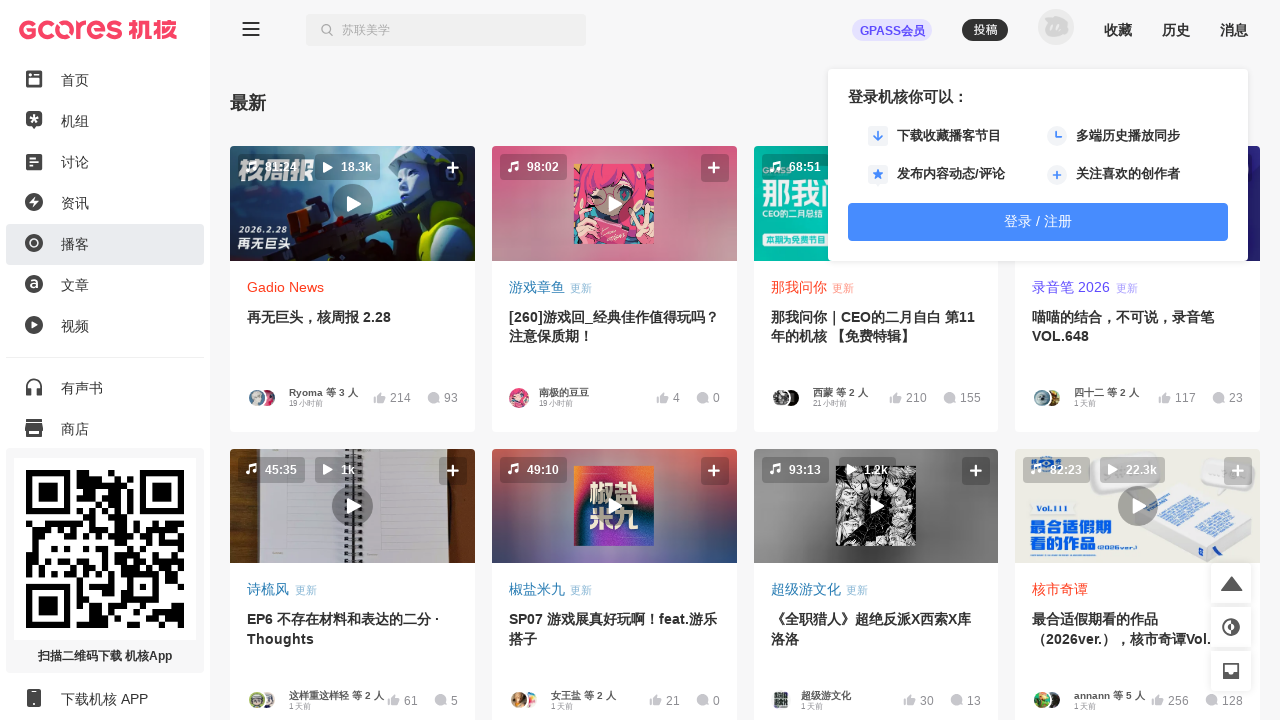

Located app_inner element
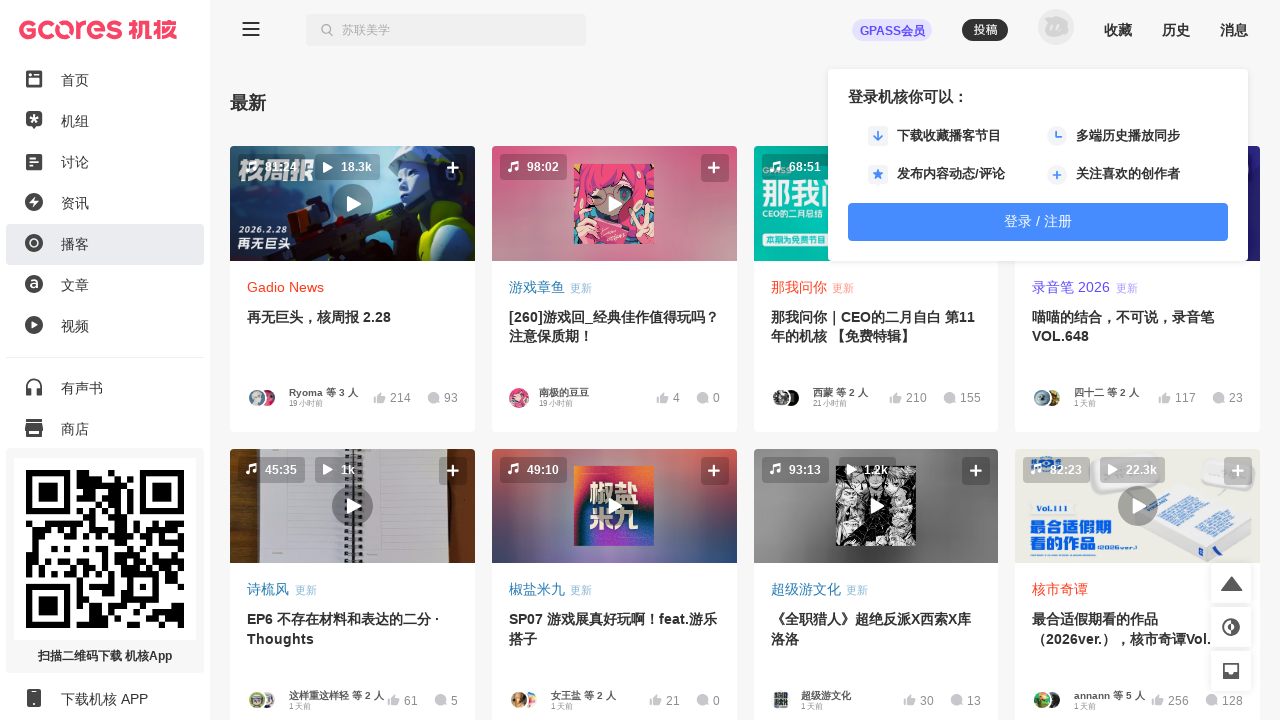

Retrieved data-page-name attribute from app_inner
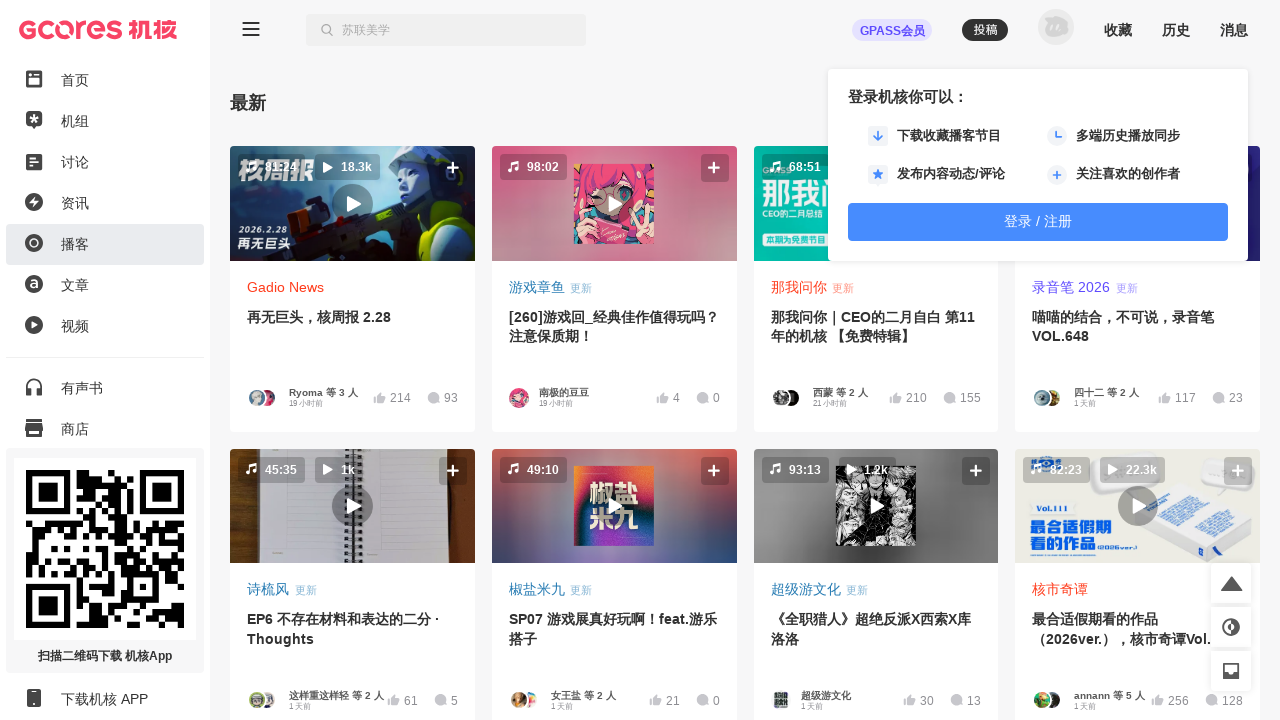

Verified page name attribute is 'radios'
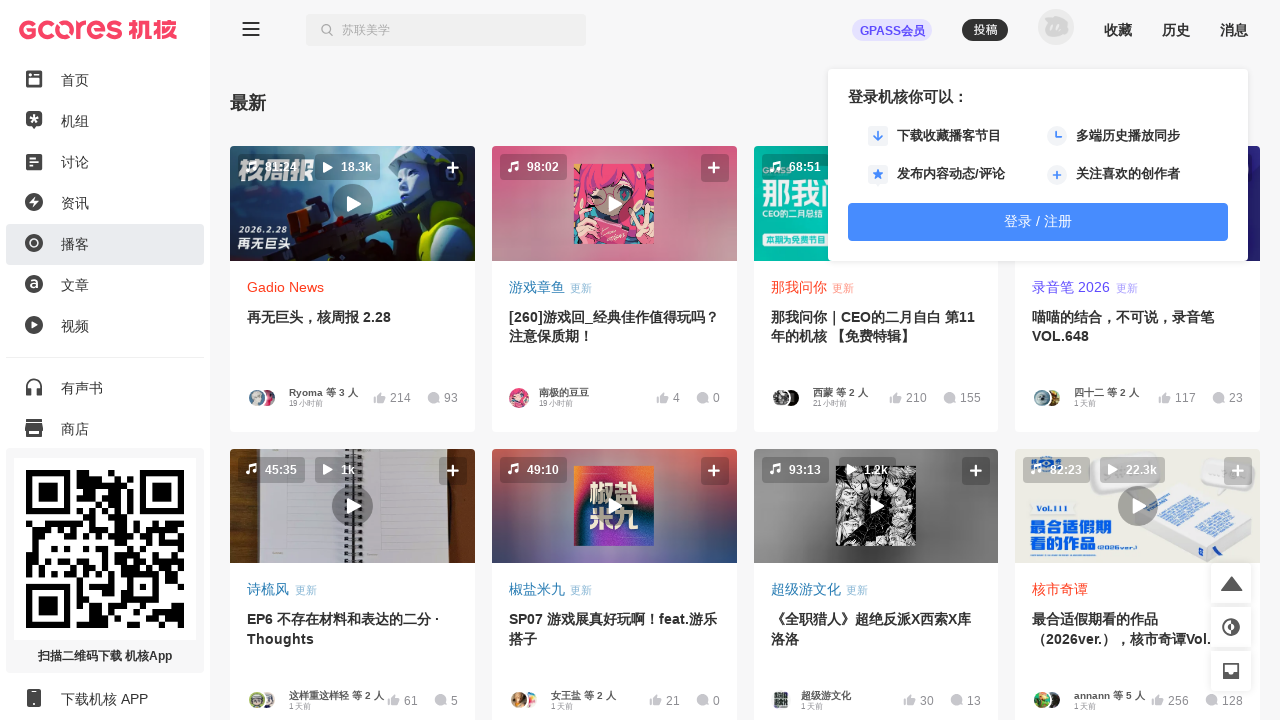

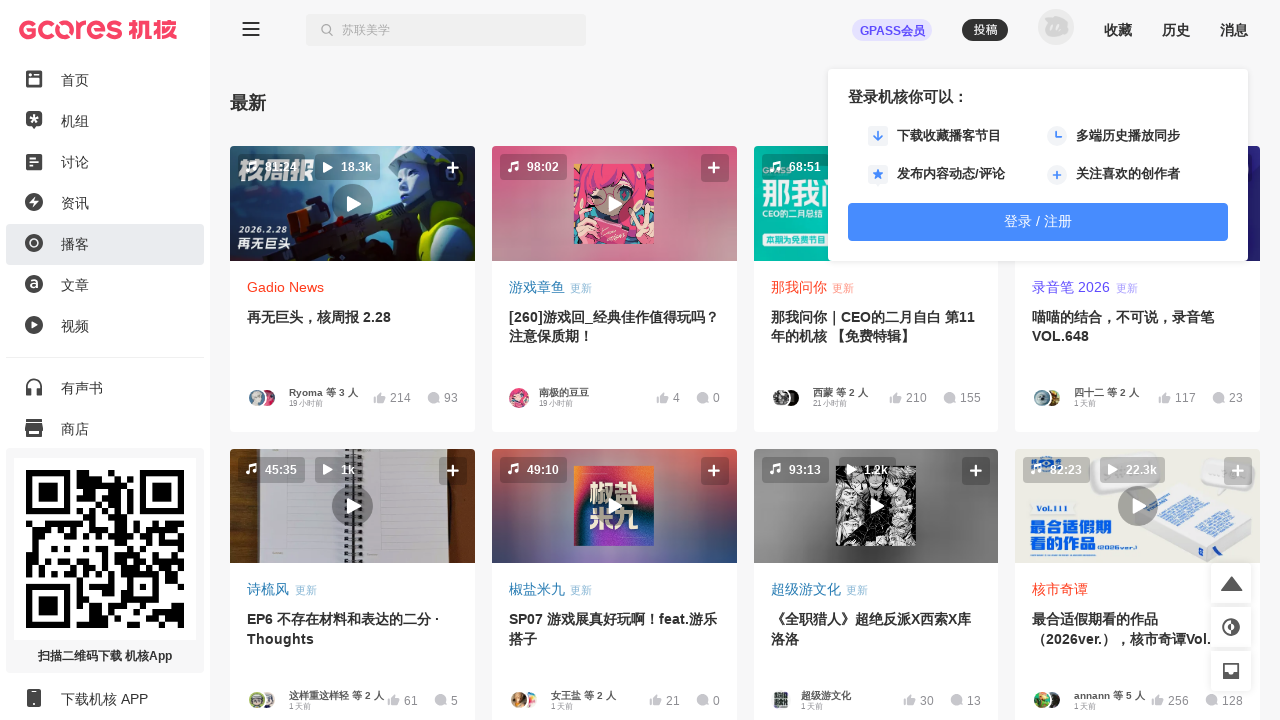